Tests element visibility and interaction by checking an input field visibility, clicking hide button, and verifying the element is hidden

Starting URL: https://rahulshettyacademy.com/AutomationPractice/

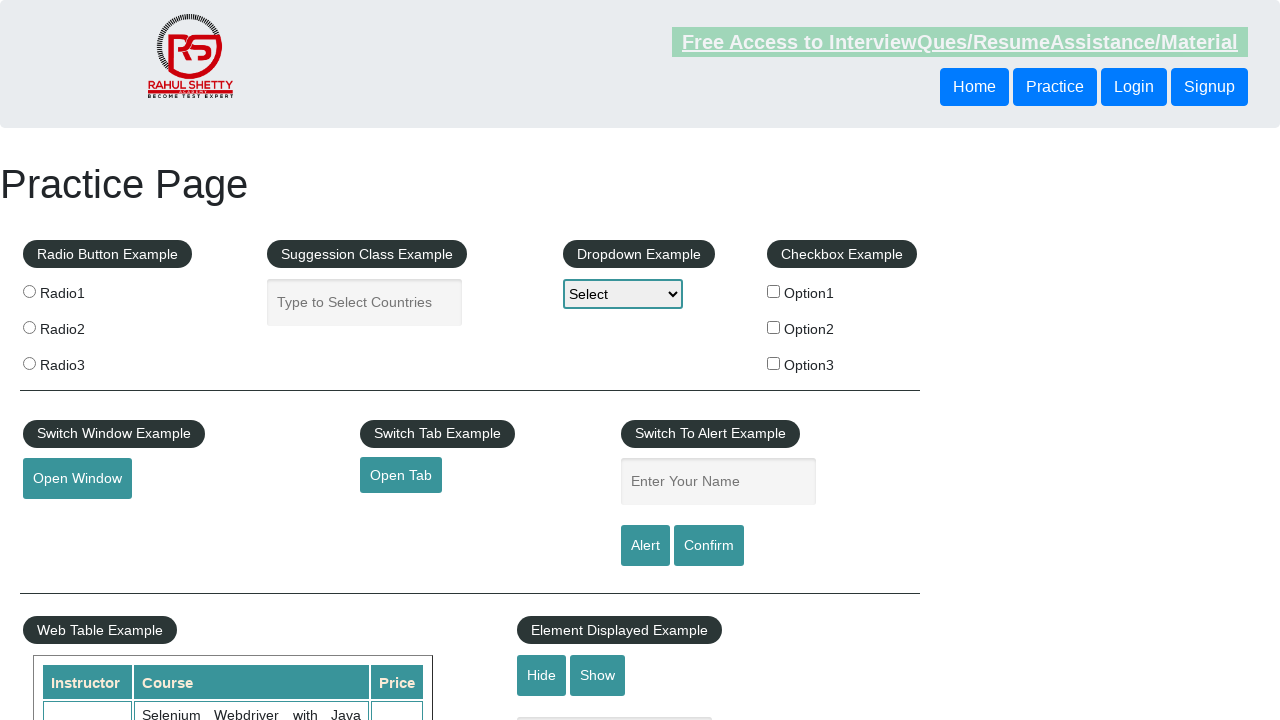

Verified input field is visible
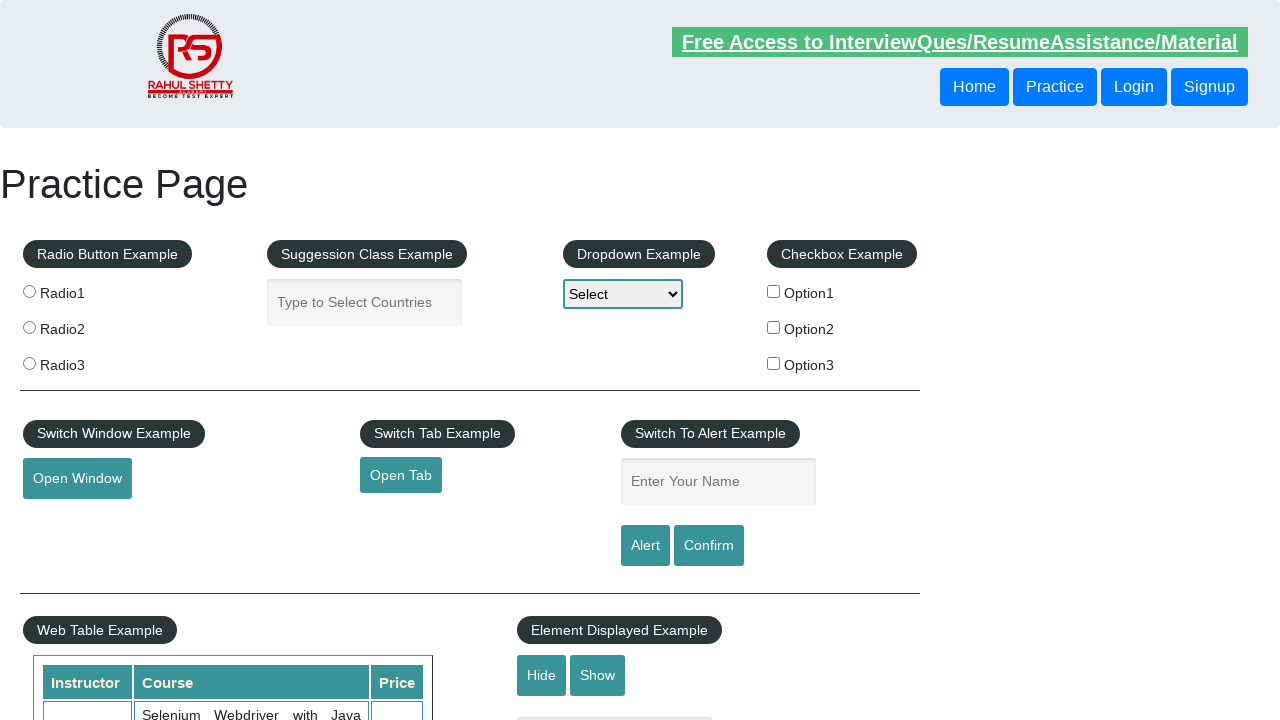

Clicked hide button to hide the input field at (542, 675) on input#hide-textbox
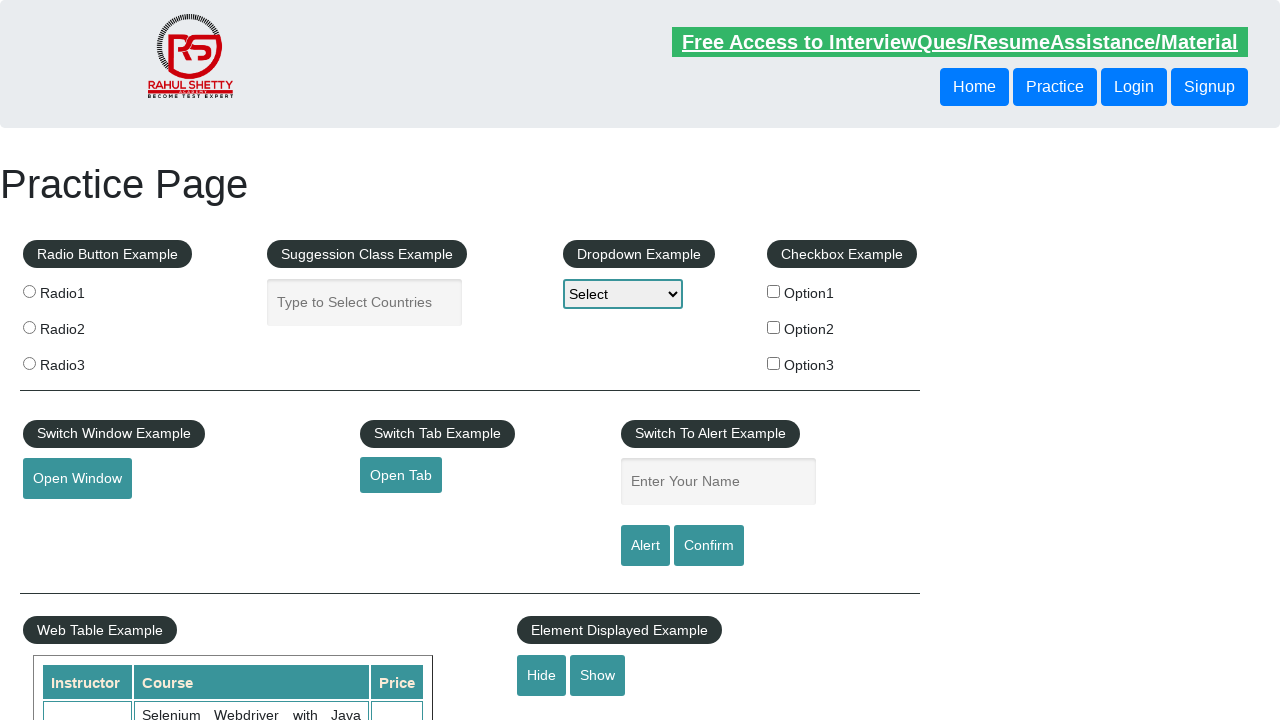

Verified input field is now hidden
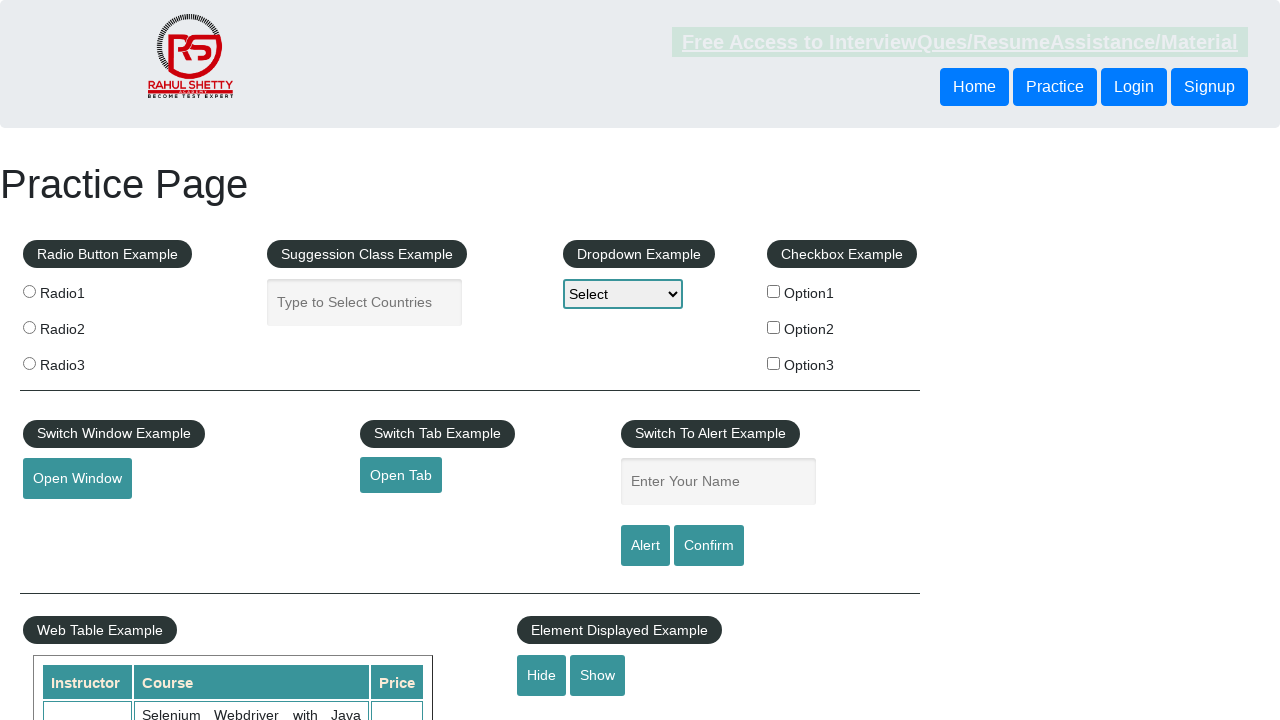

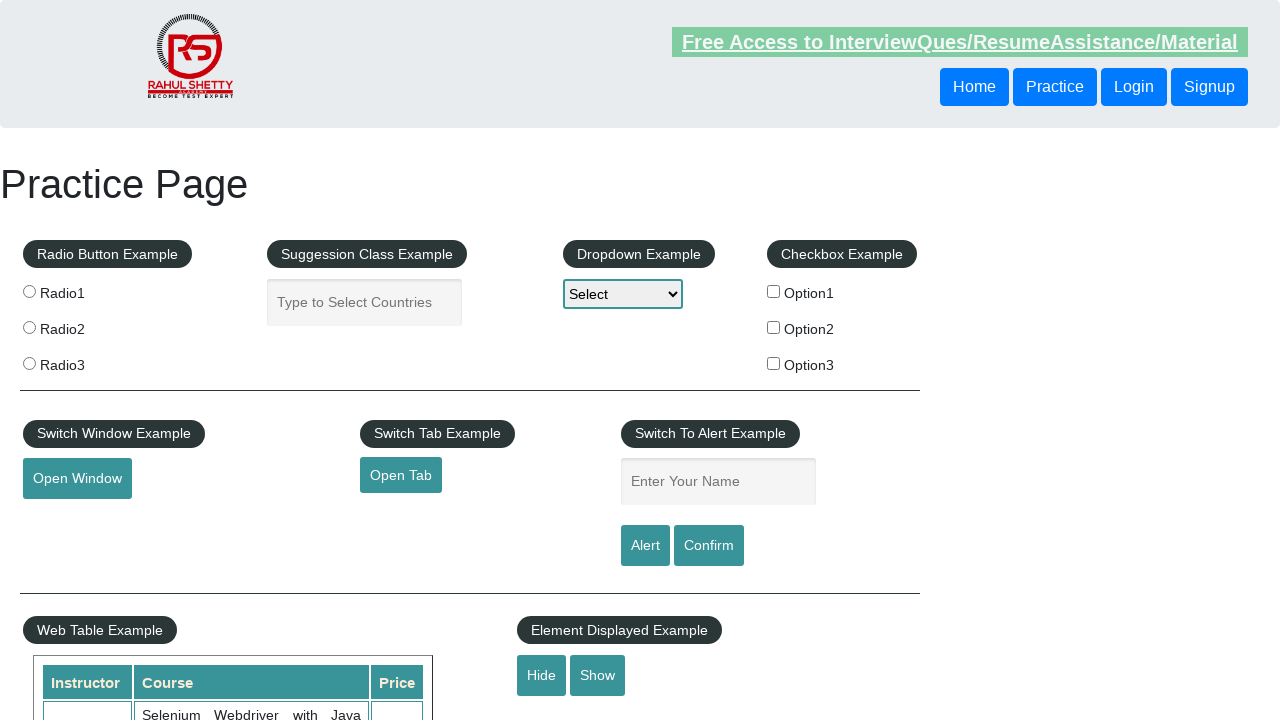